Maximizes the browser window on the ischolar website

Starting URL: http://ischolar.rsstv.com

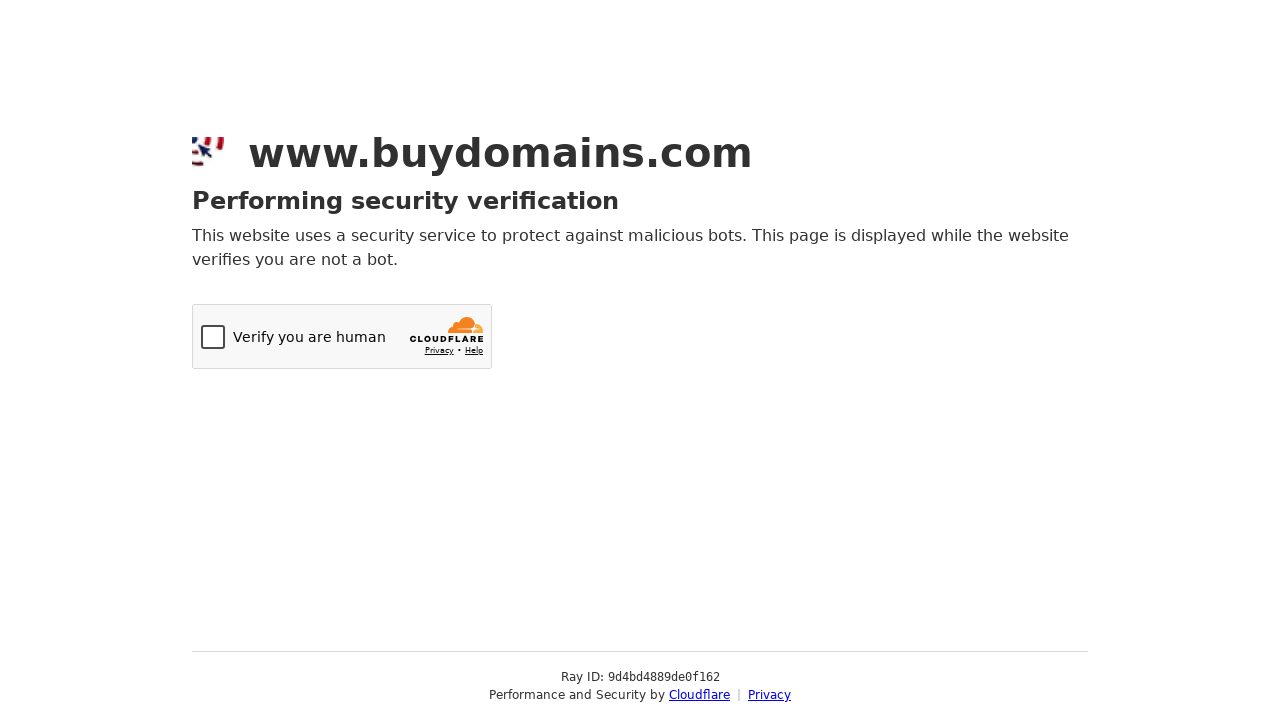

Set viewport size to 1920x1080 to maximize browser window
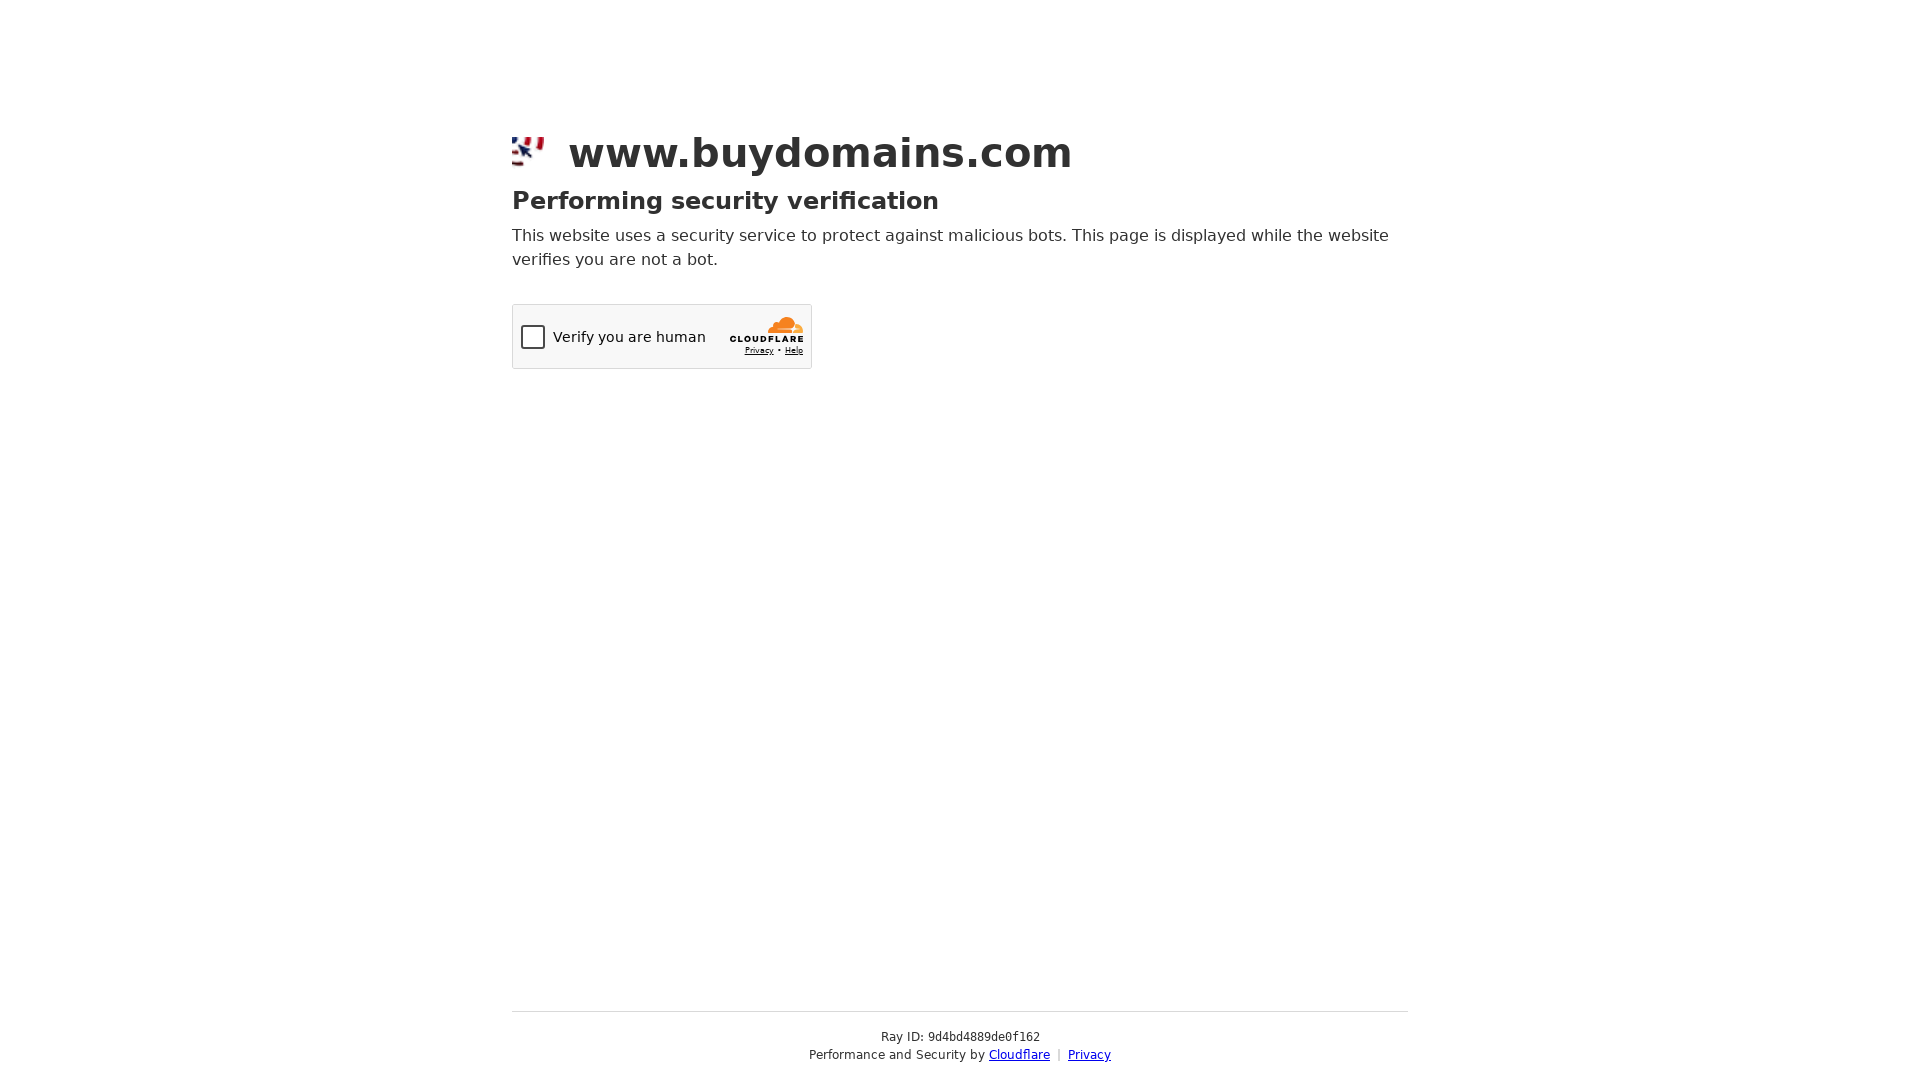

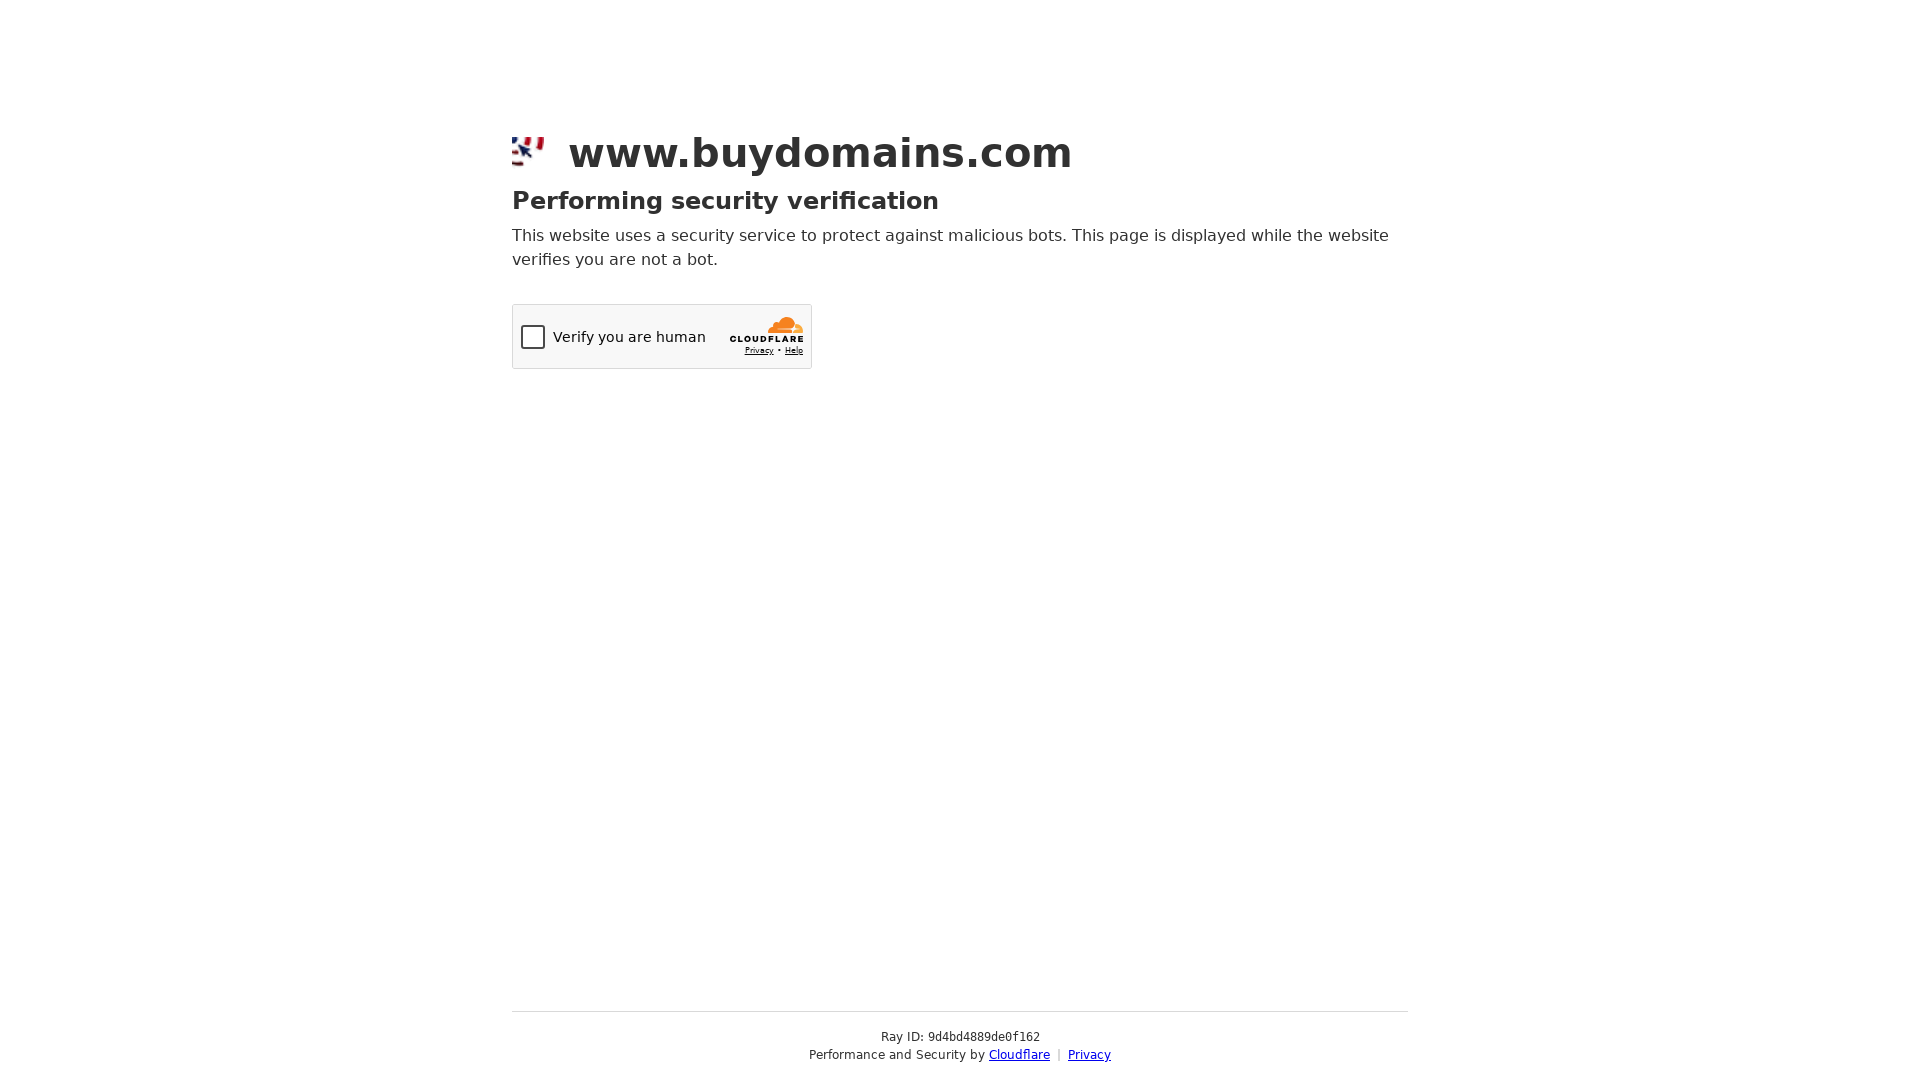